Searches for a Russian company by TIN (Tax Identification Number) on the Federal Tax Service's EGRUL registry website, waits for results, and retrieves the company name.

Starting URL: https://egrul.nalog.ru/index.html

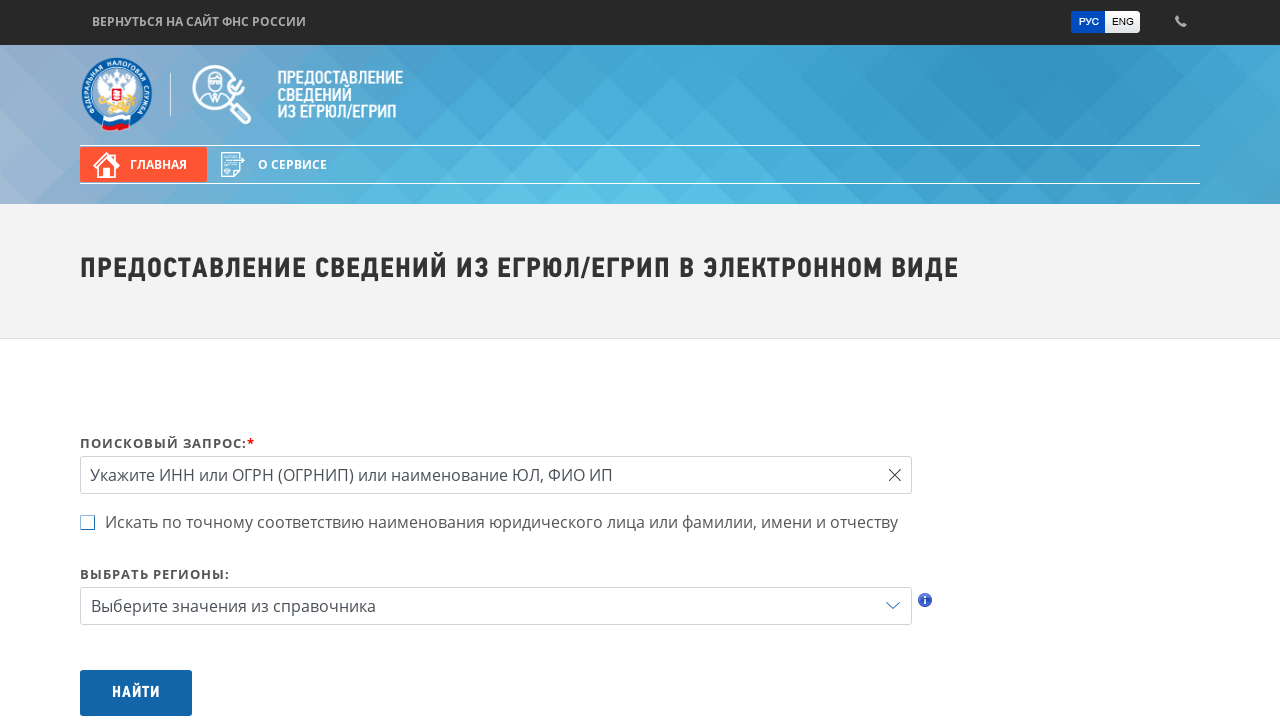

Filled search field with TIN number 7707083893 on #query
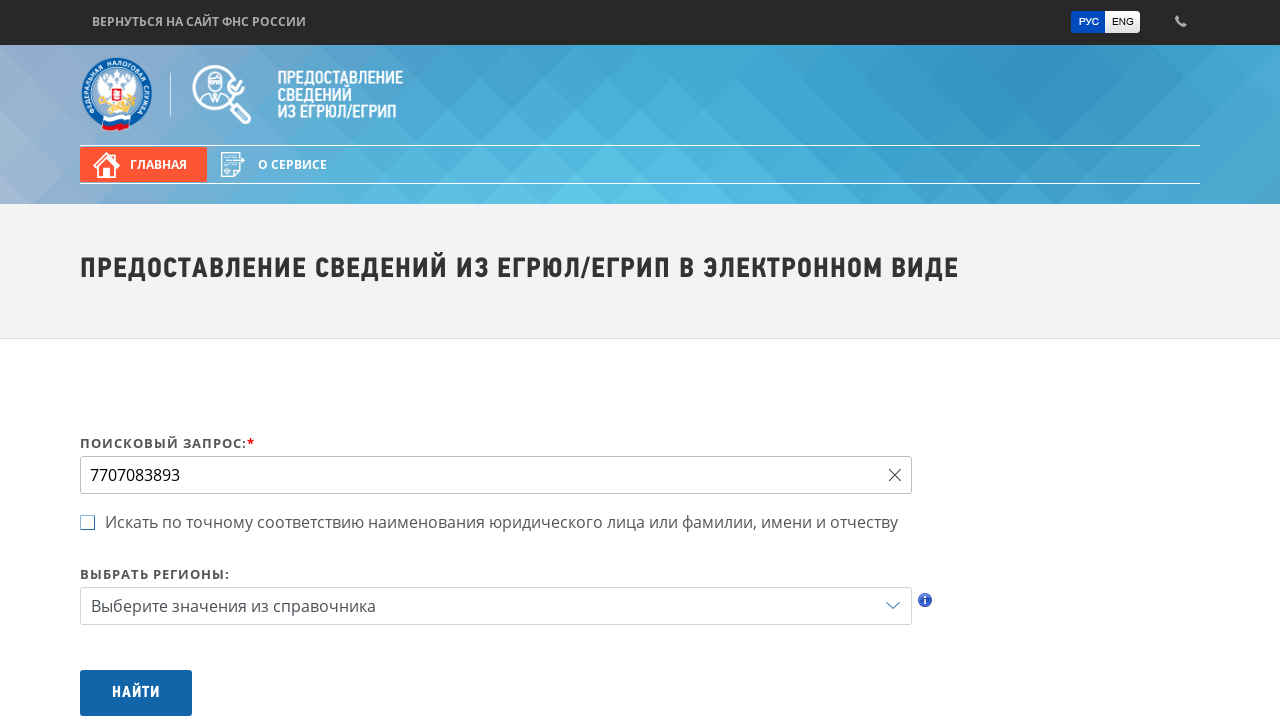

Clicked search button to search for company at (136, 693) on #btnSearch
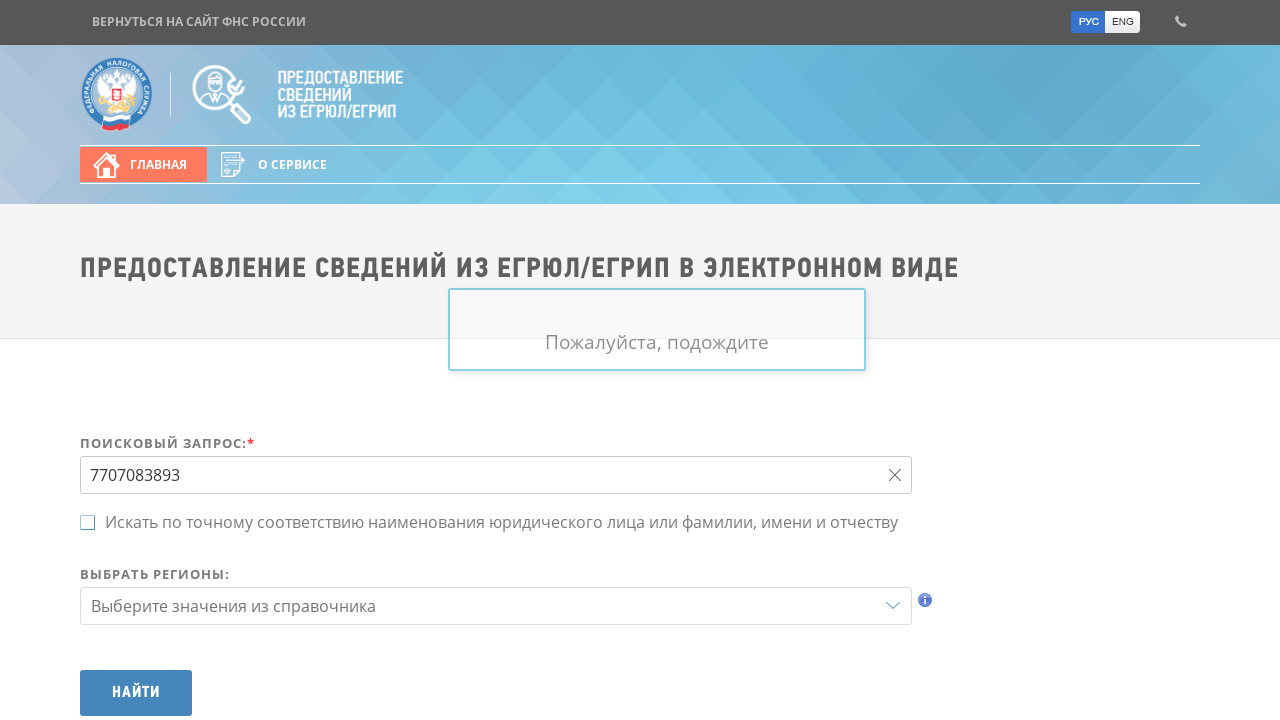

Search results loaded and appeared on page
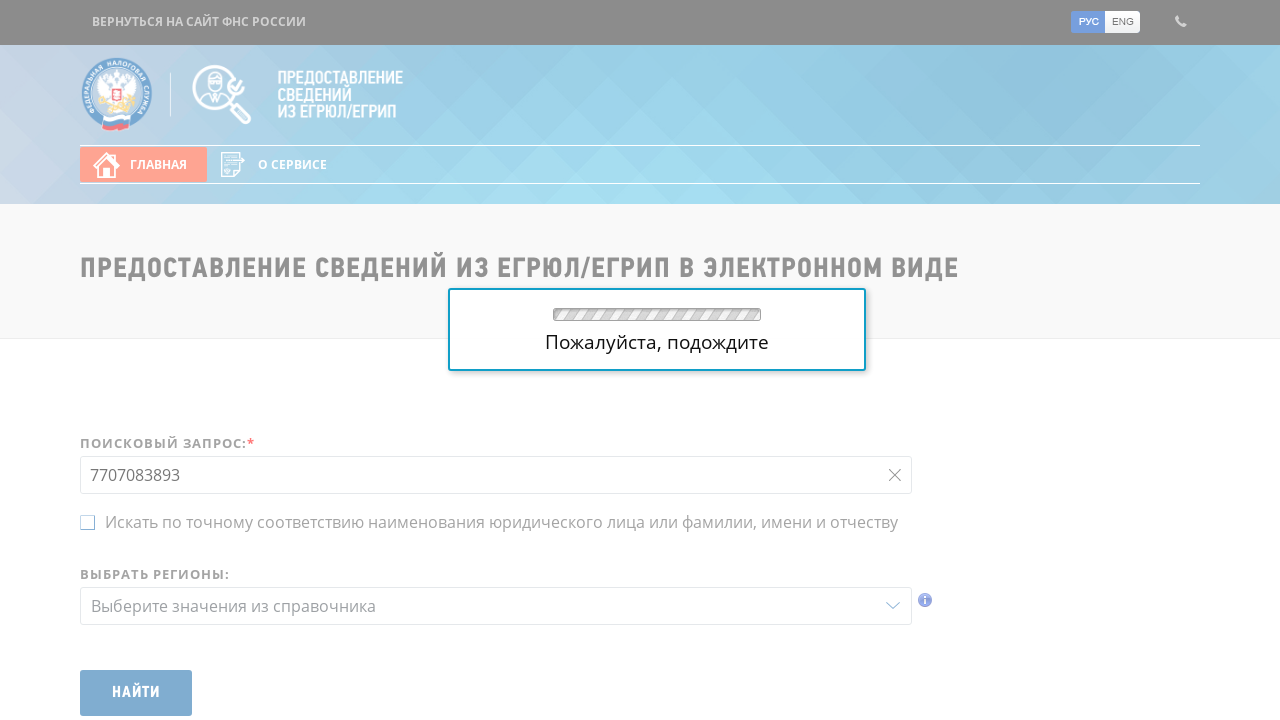

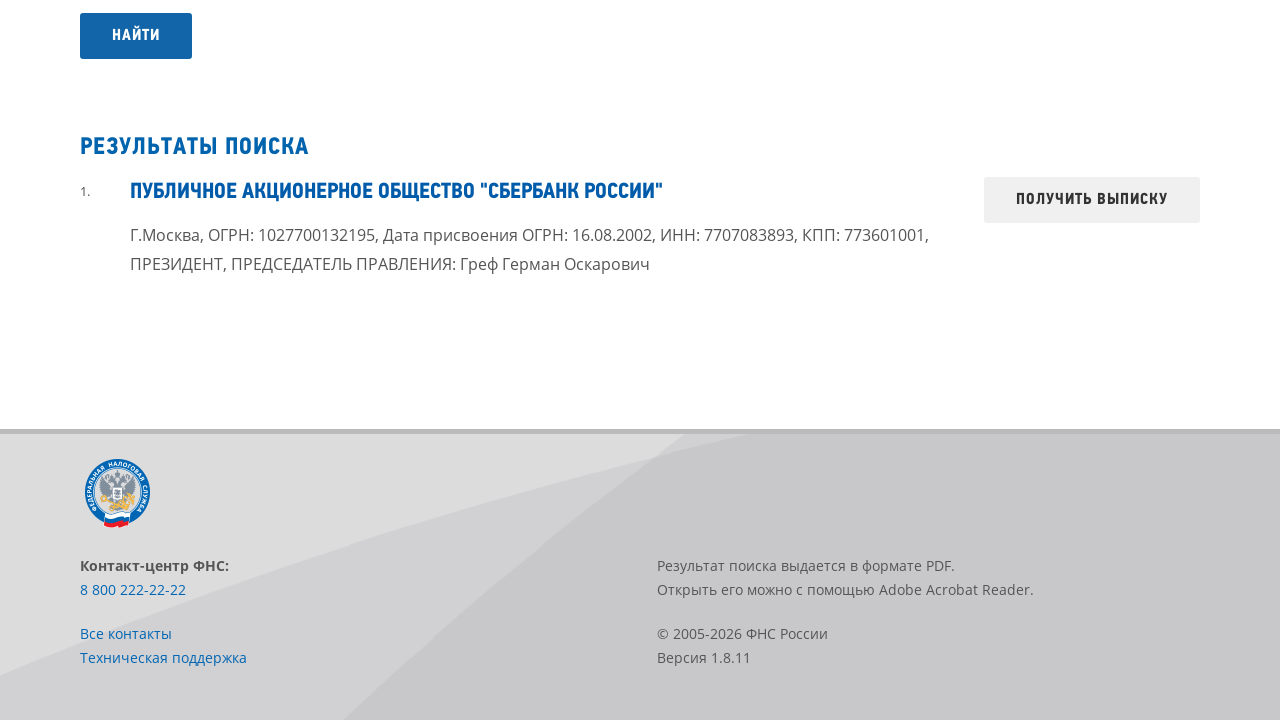